Tests search functionality by typing in search bar, verifying product count, adding products to cart, and checking the brand logo text

Starting URL: https://rahulshettyacademy.com/seleniumPractise/#/

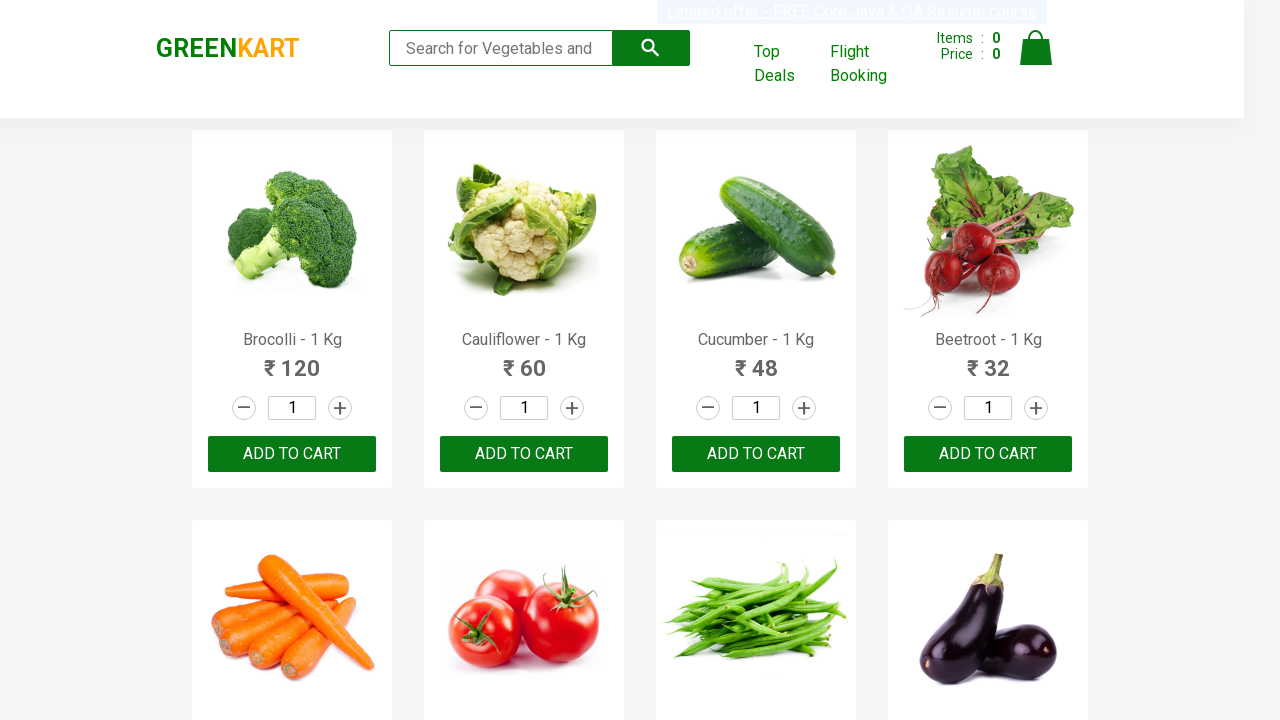

Typed 'ca' in search bar on .search-keyword
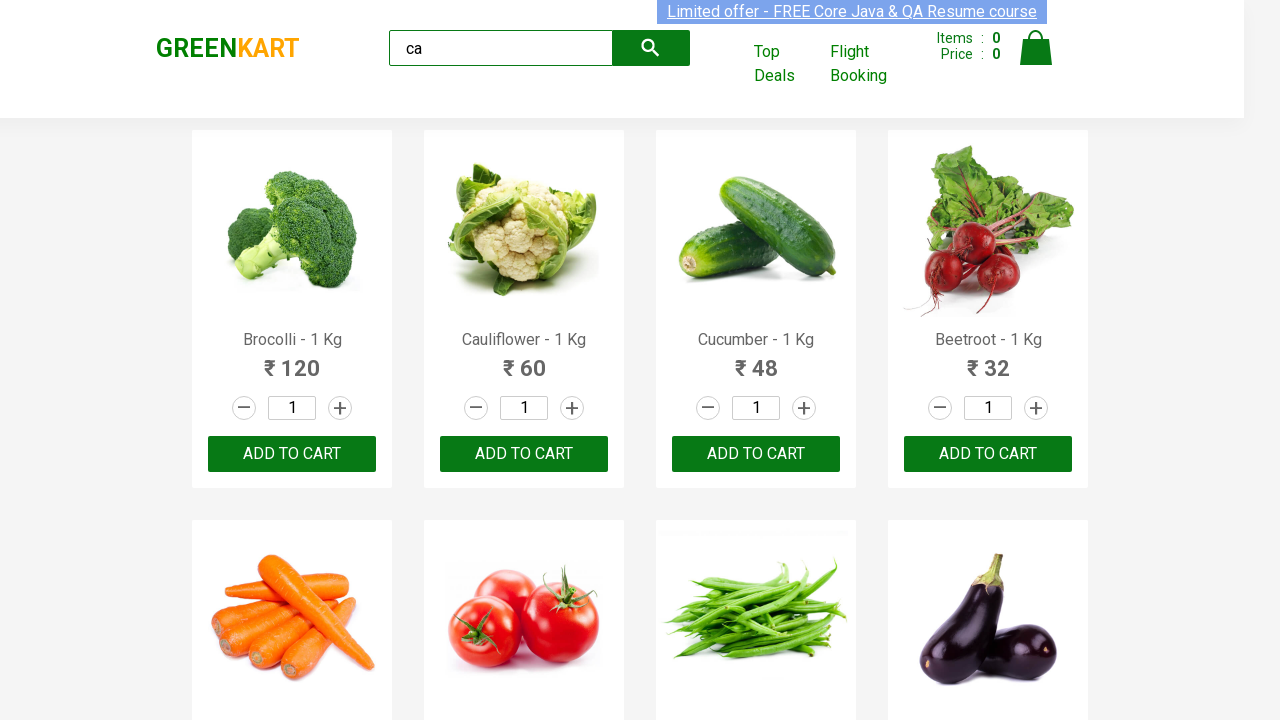

Waited 2000ms for search results to load
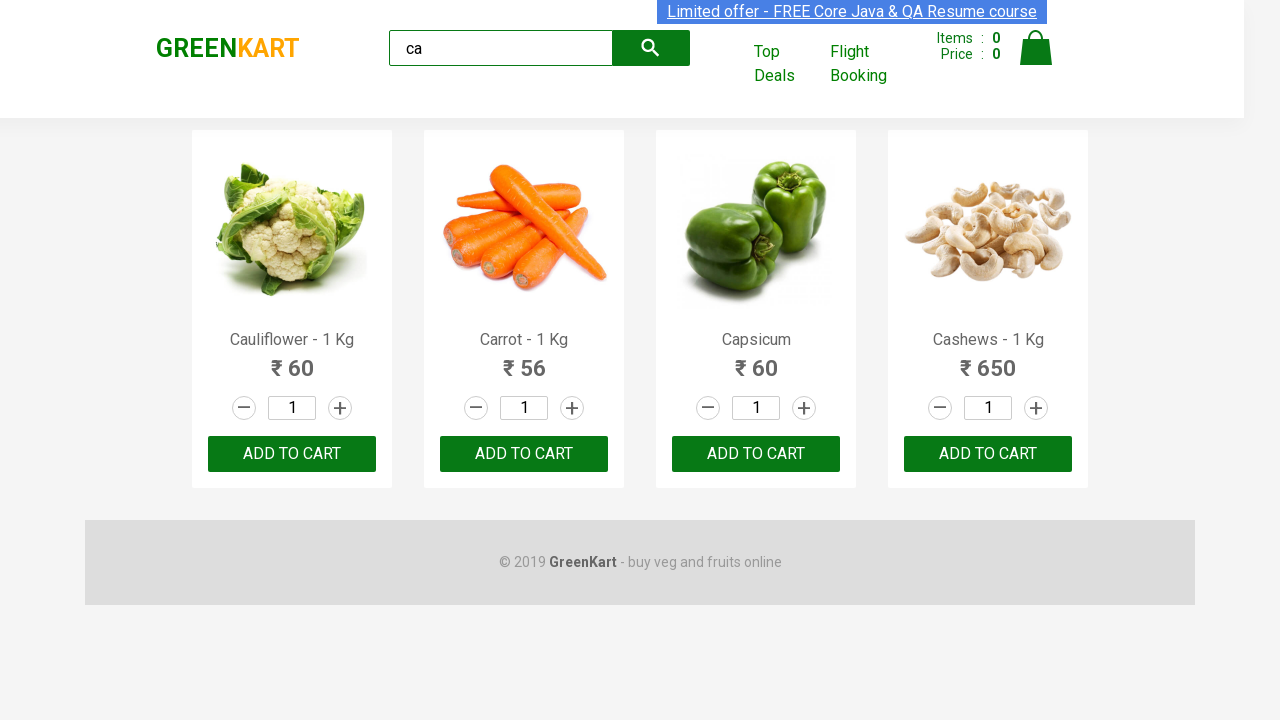

Verified 4 visible products are displayed
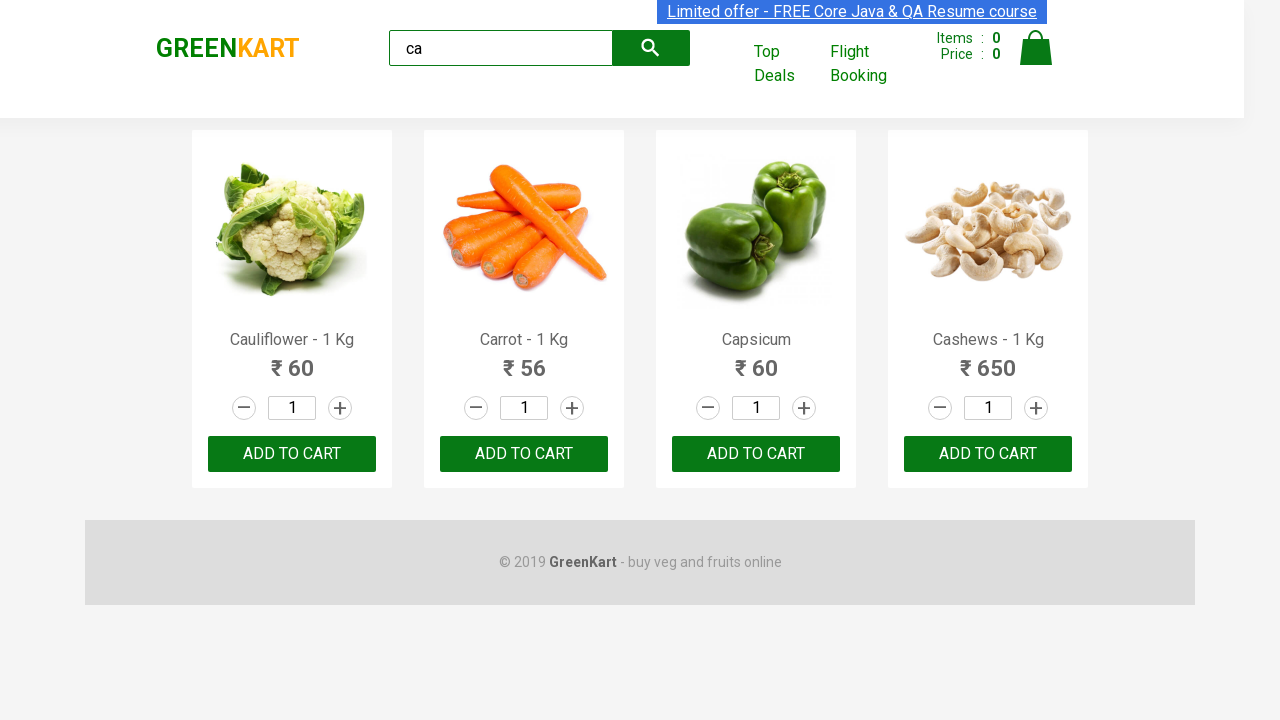

Clicked ADD TO CART button on third product at (756, 454) on .products .product >> nth=2 >> text=ADD TO CART
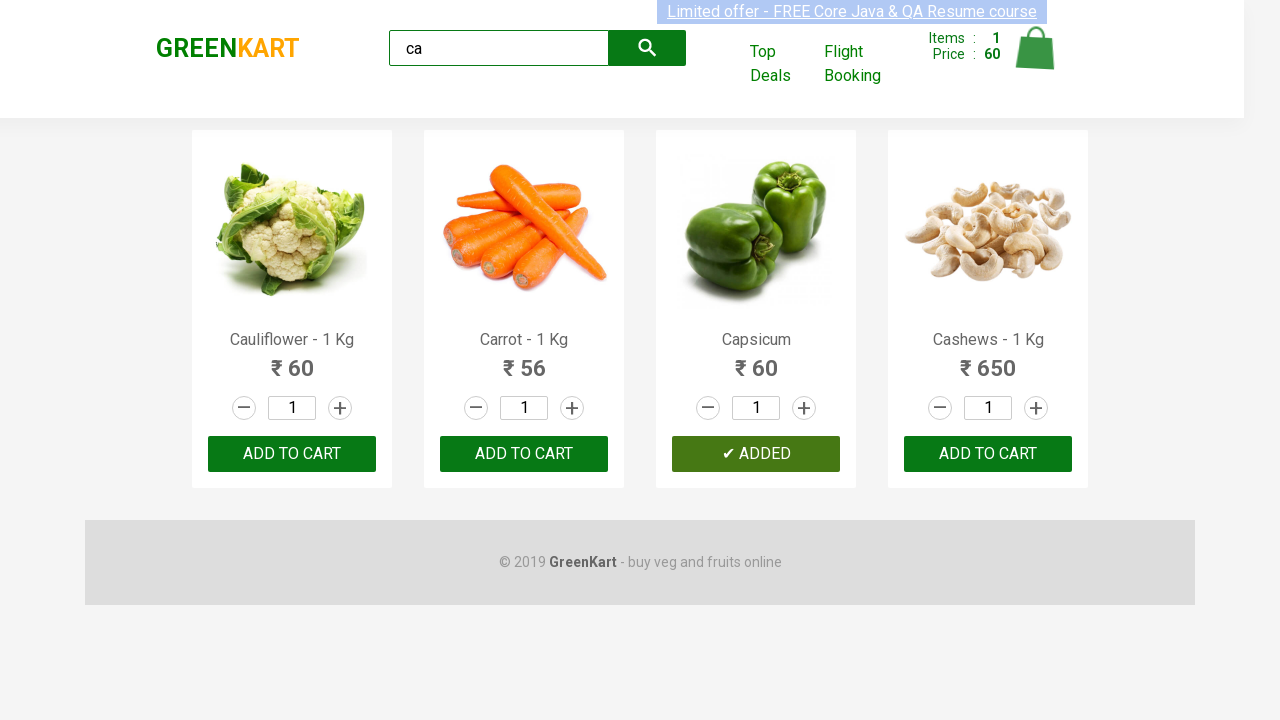

Found product with 'Cashews' in name and clicked ADD TO CART button at (988, 454) on .products .product >> nth=3 >> button
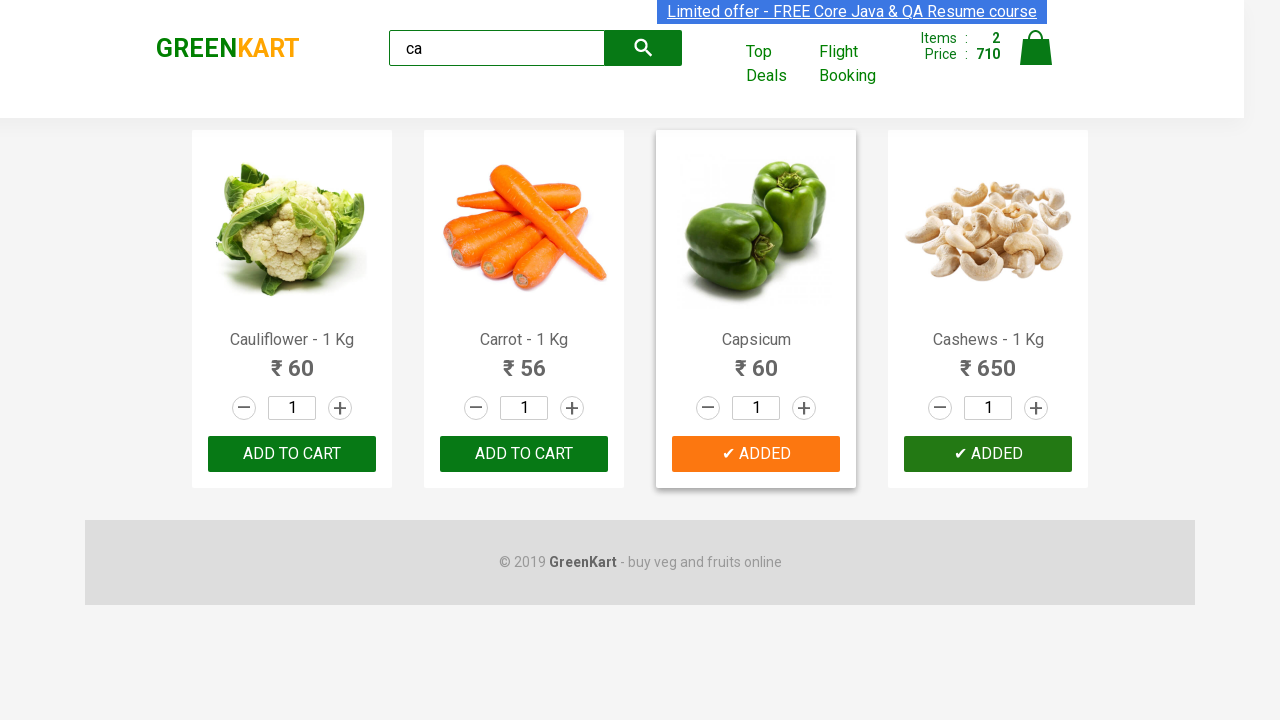

Verified brand logo text is 'GREENKART'
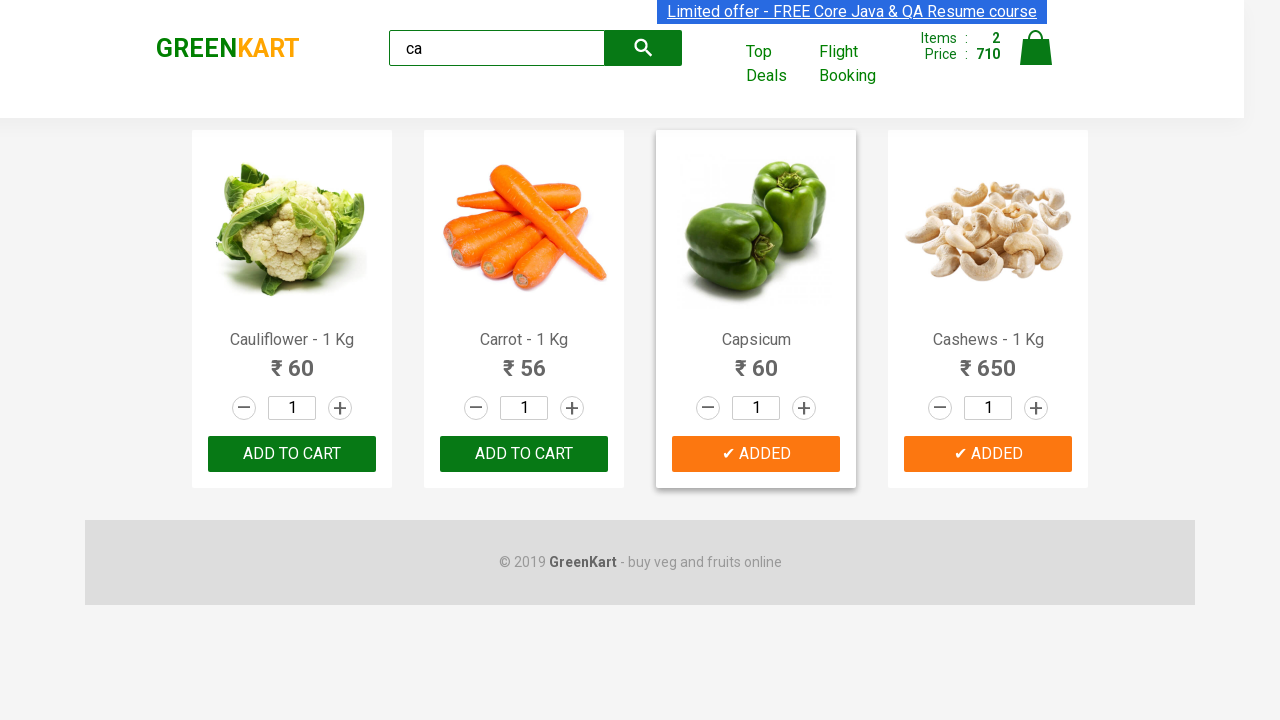

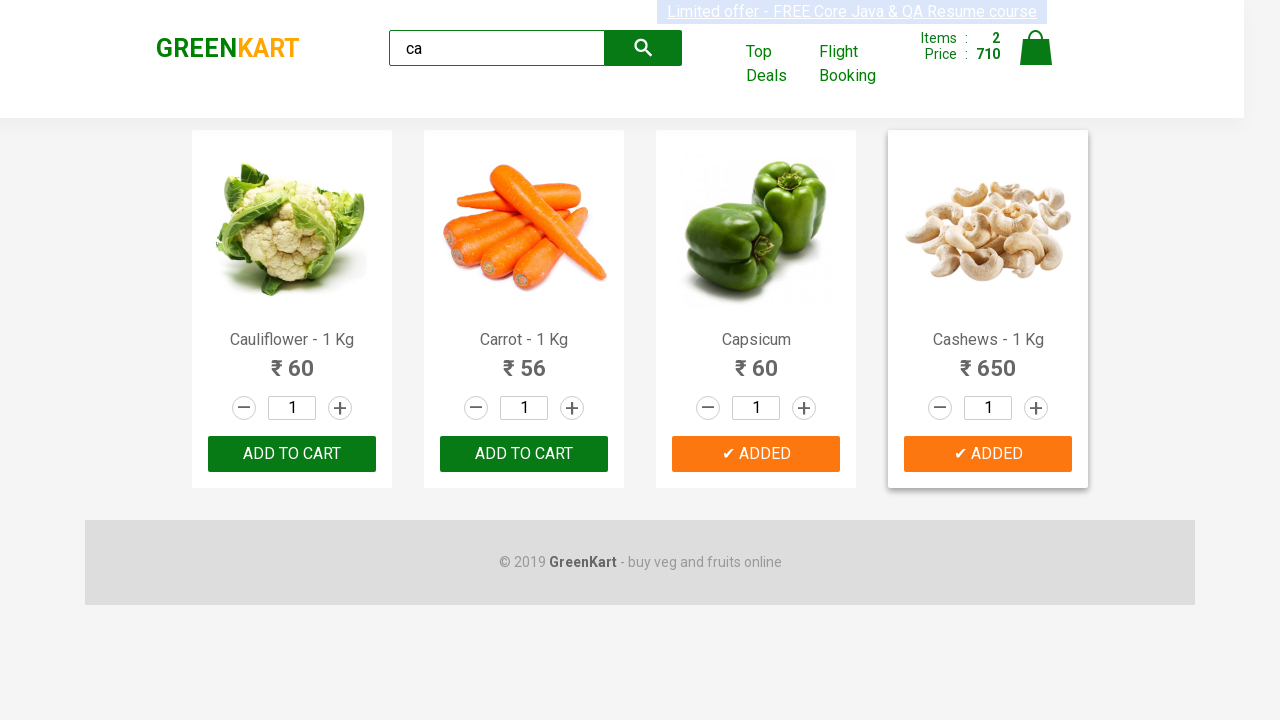